Clicks the Add/Remove Elements link and verifies navigation to the correct page

Starting URL: https://the-internet.herokuapp.com/

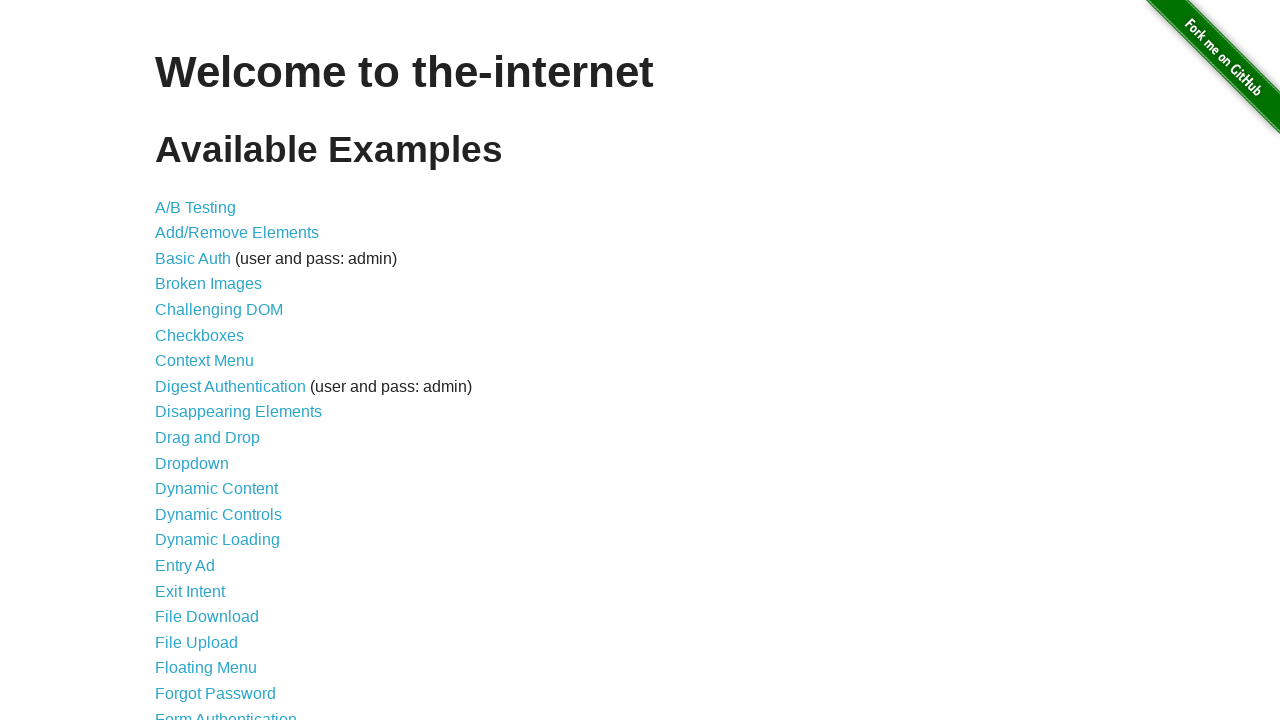

Clicked the Add/Remove Elements link at (237, 233) on a[href='/add_remove_elements/']
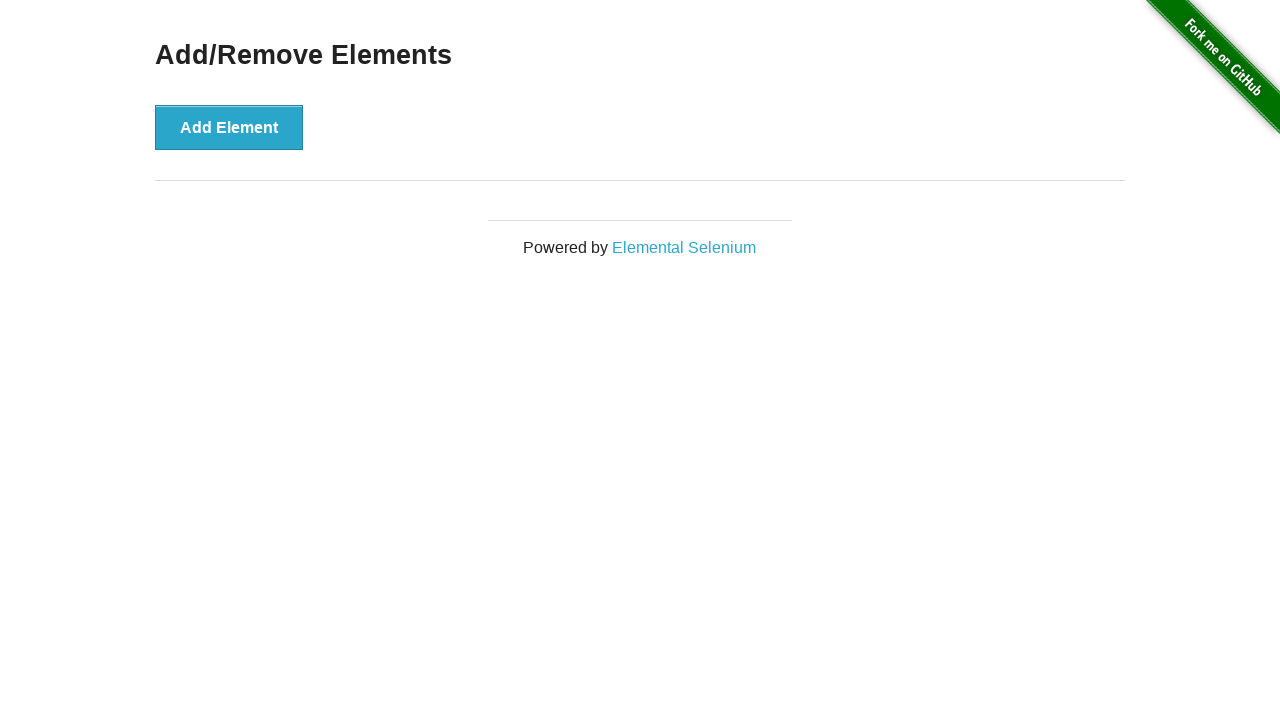

Waited for navigation to Add/Remove Elements page
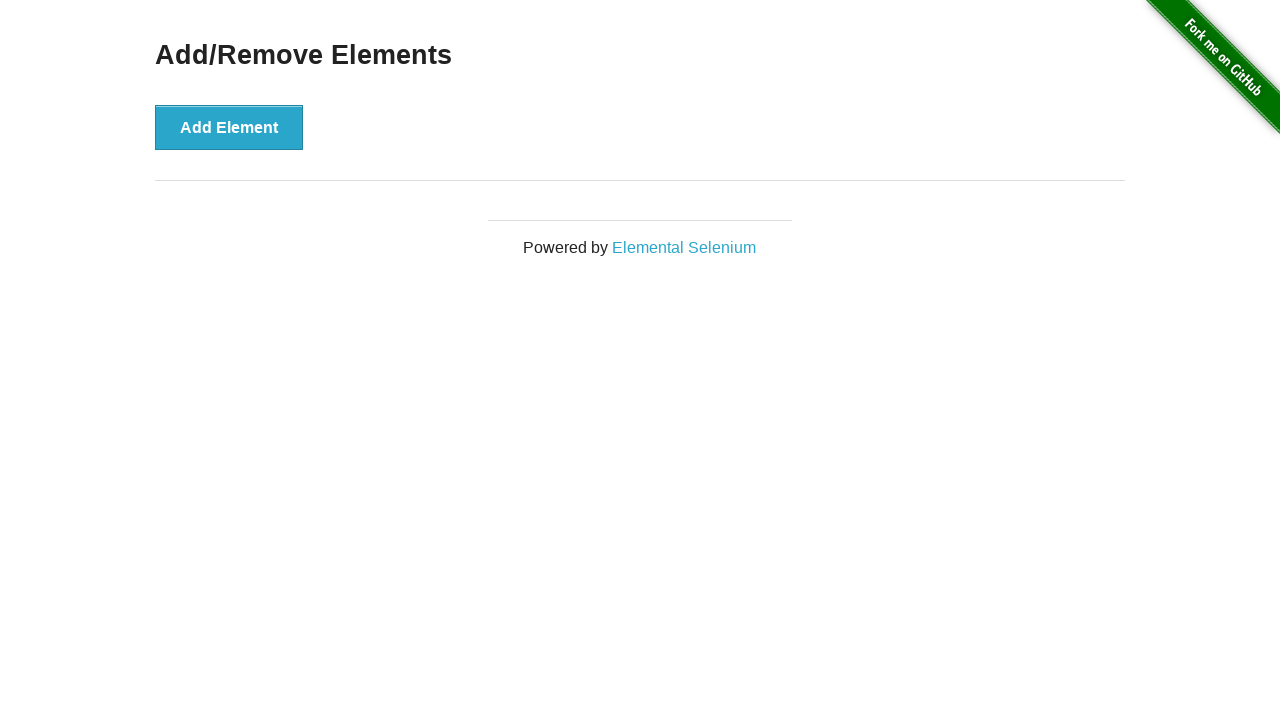

Verified page URL is correct: https://the-internet.herokuapp.com/add_remove_elements/
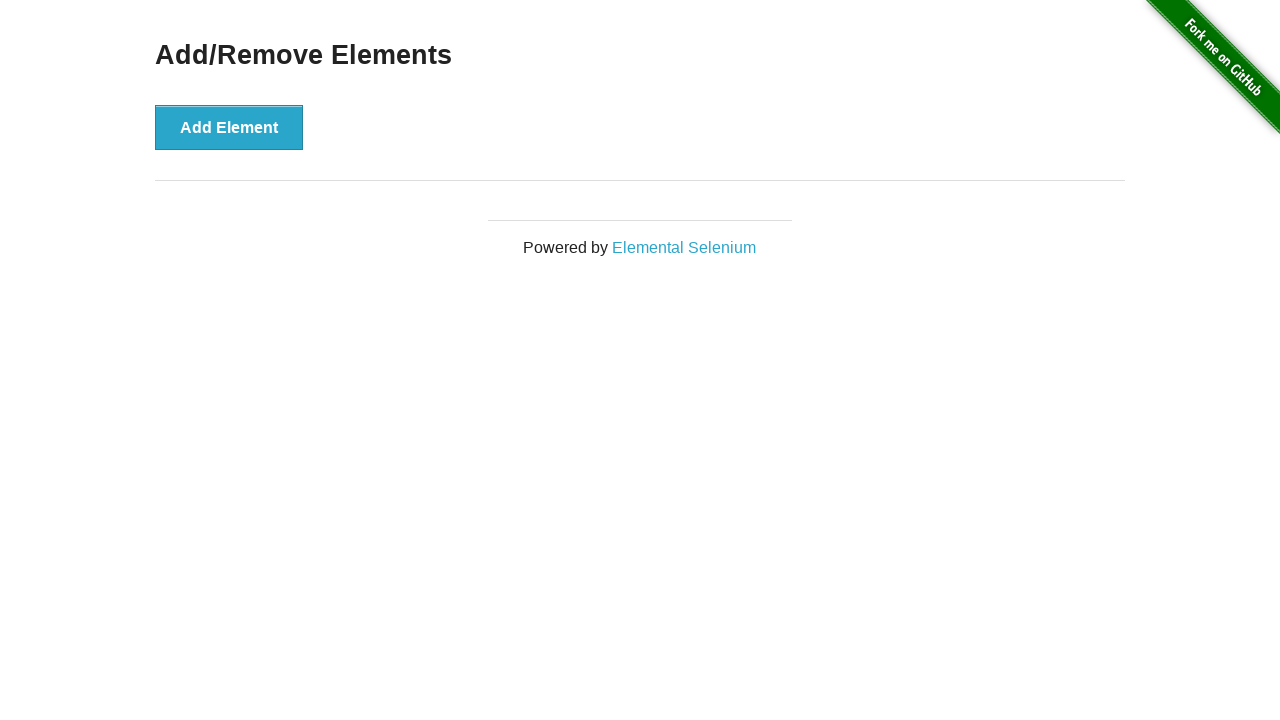

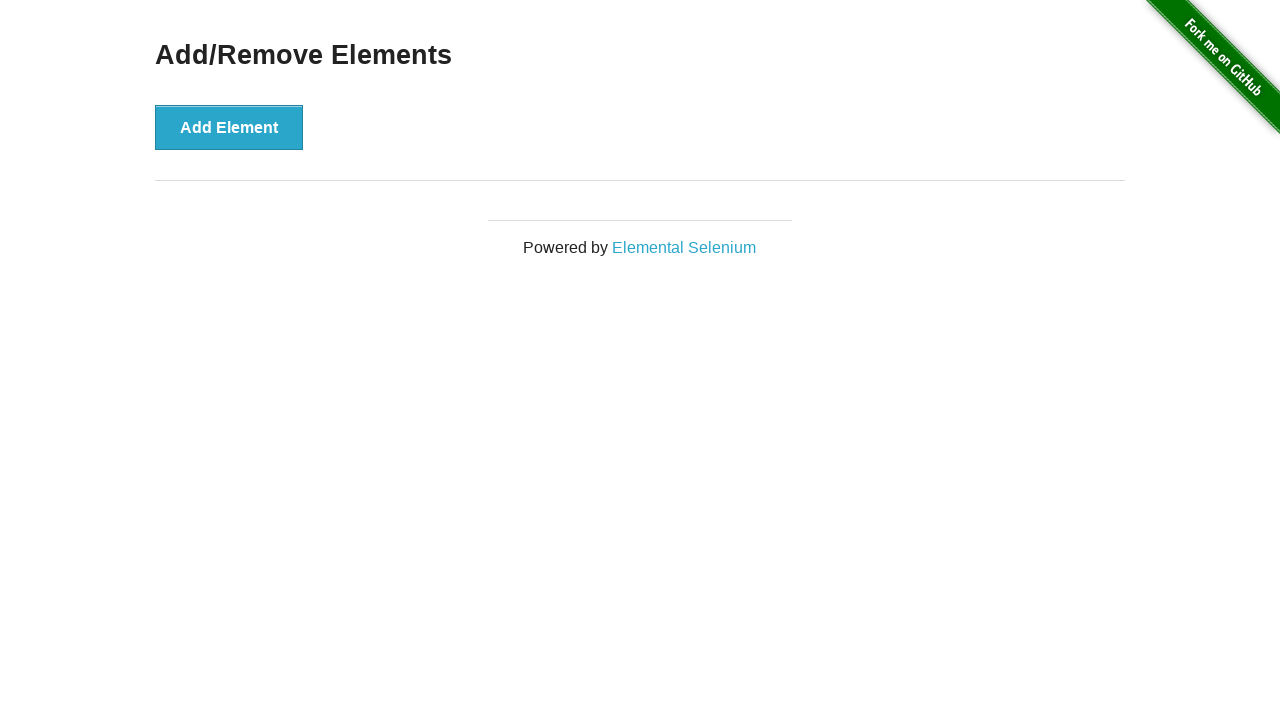